Tests closing a modal popup by navigating to Entry Ad page and clicking the close button in the modal footer

Starting URL: https://the-internet.herokuapp.com/

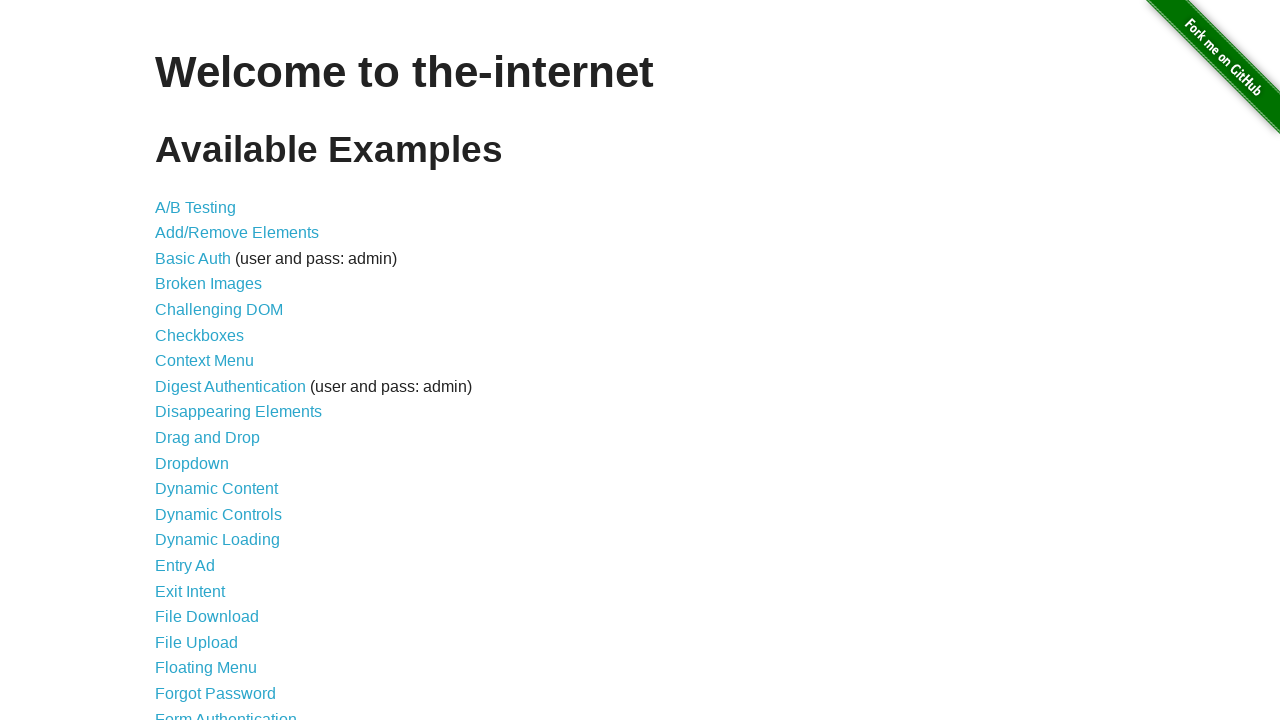

Clicked on Entry Ad link at (185, 566) on text=Entry Ad
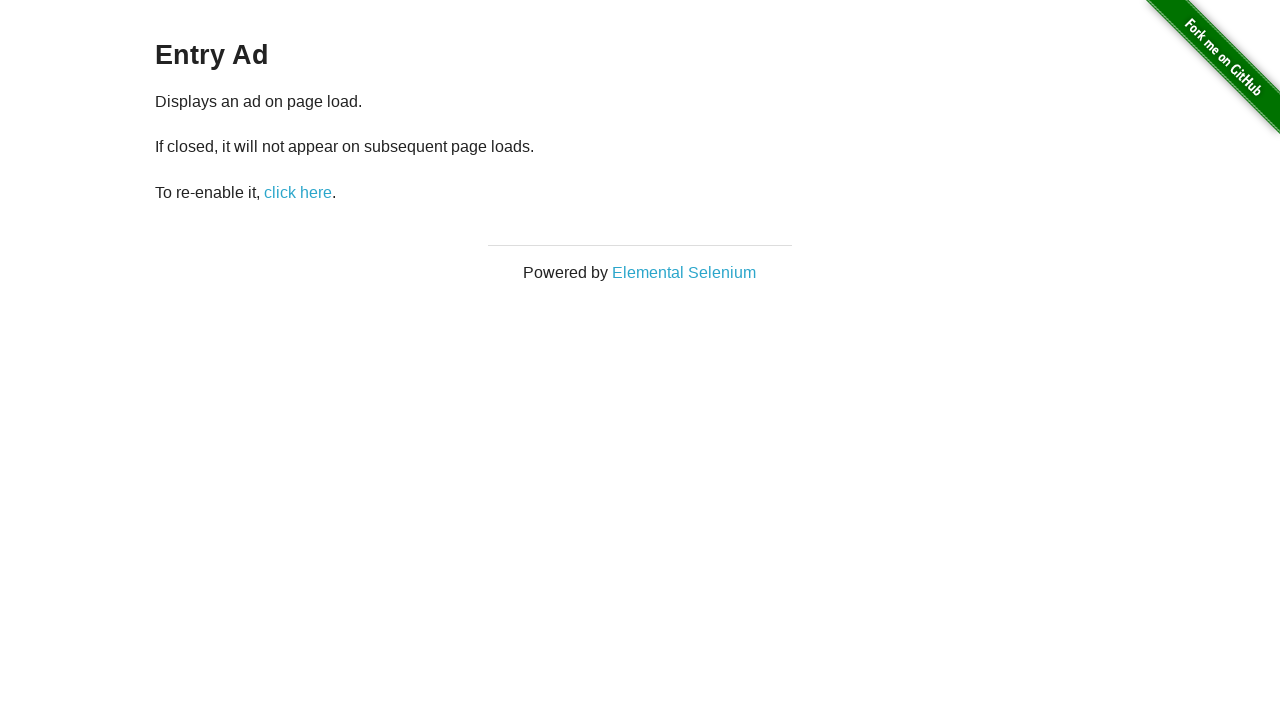

Modal popup appeared and loaded
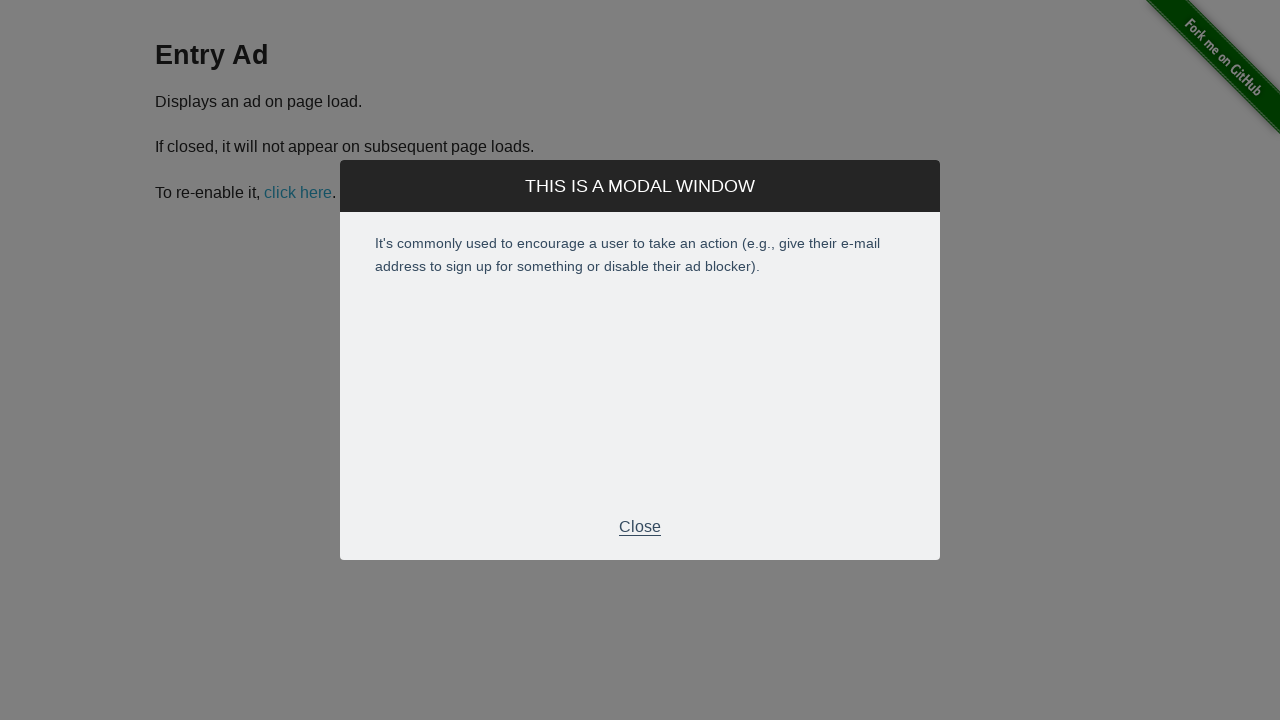

Clicked close button in modal footer to dismiss popup at (640, 527) on .modal-footer > p
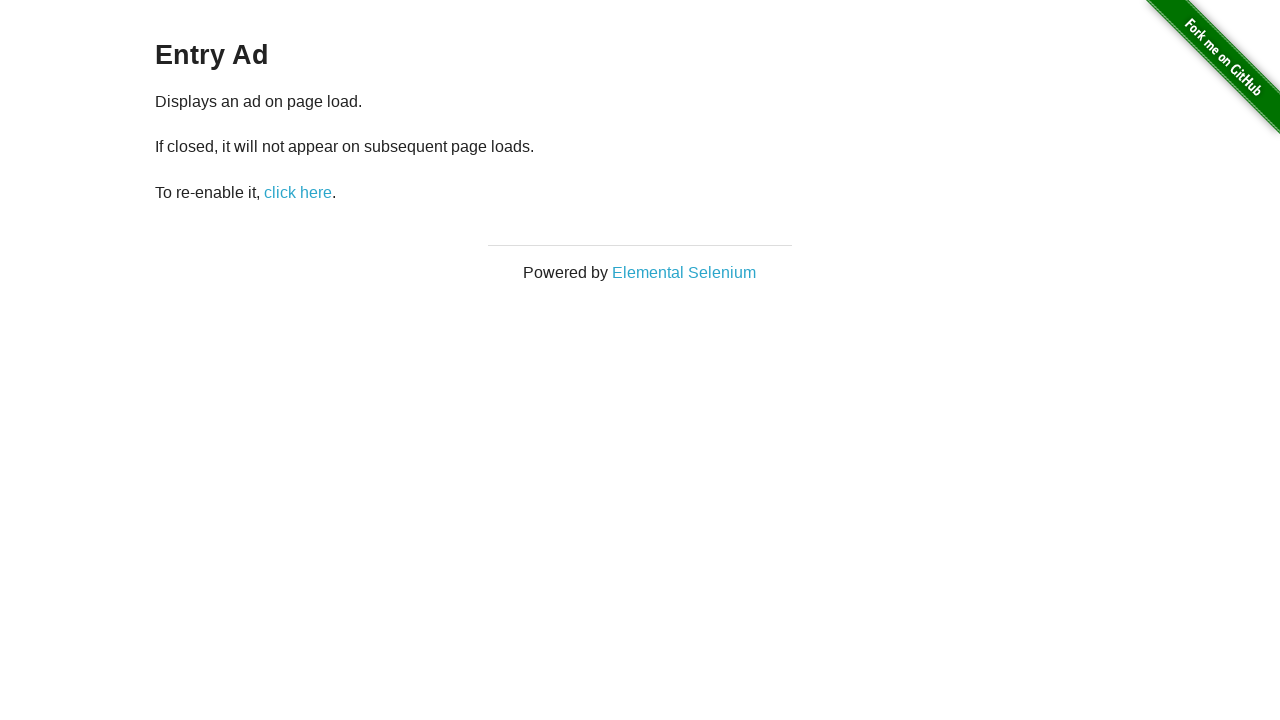

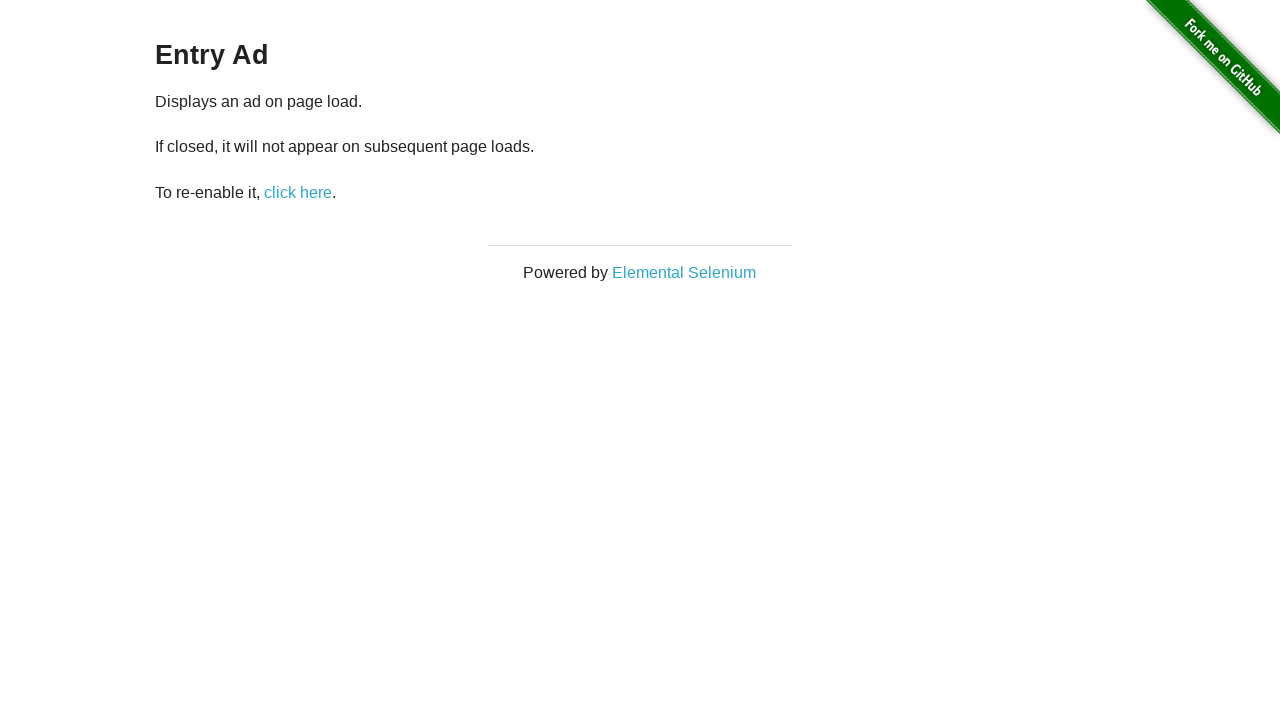